Navigates to Axos careers page on Workday and clicks a button (likely to expand or interact with job listings)

Starting URL: https://axos.wd5.myworkdayjobs.com/en-US/Axos

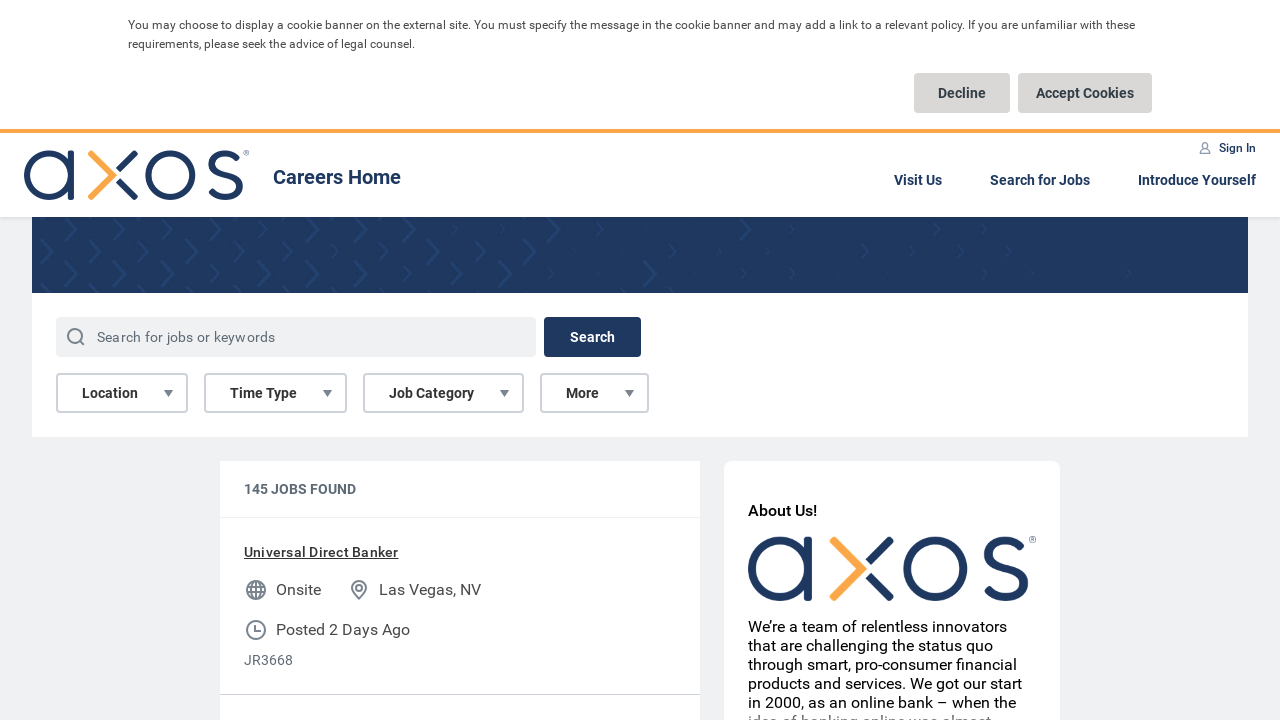

Waited for page to fully load (networkidle state)
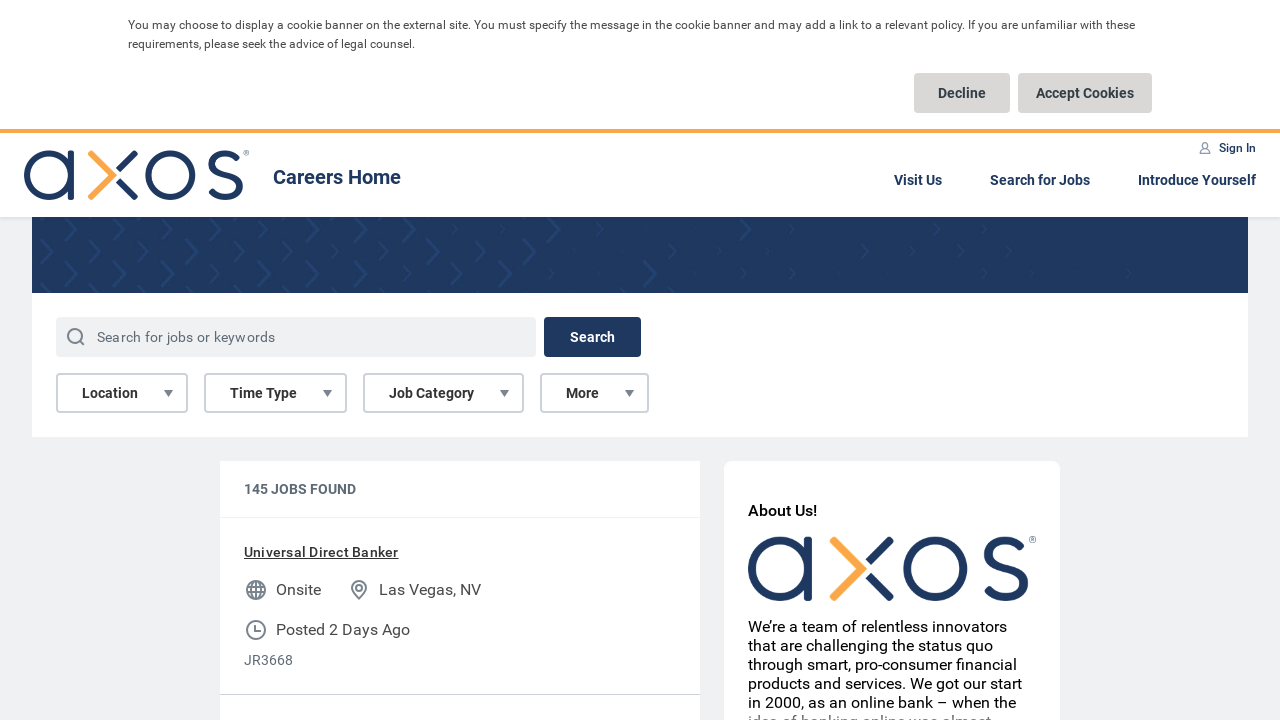

Clicked button to expand or interact with job listings at (424, 397) on button.css-1jrbae2
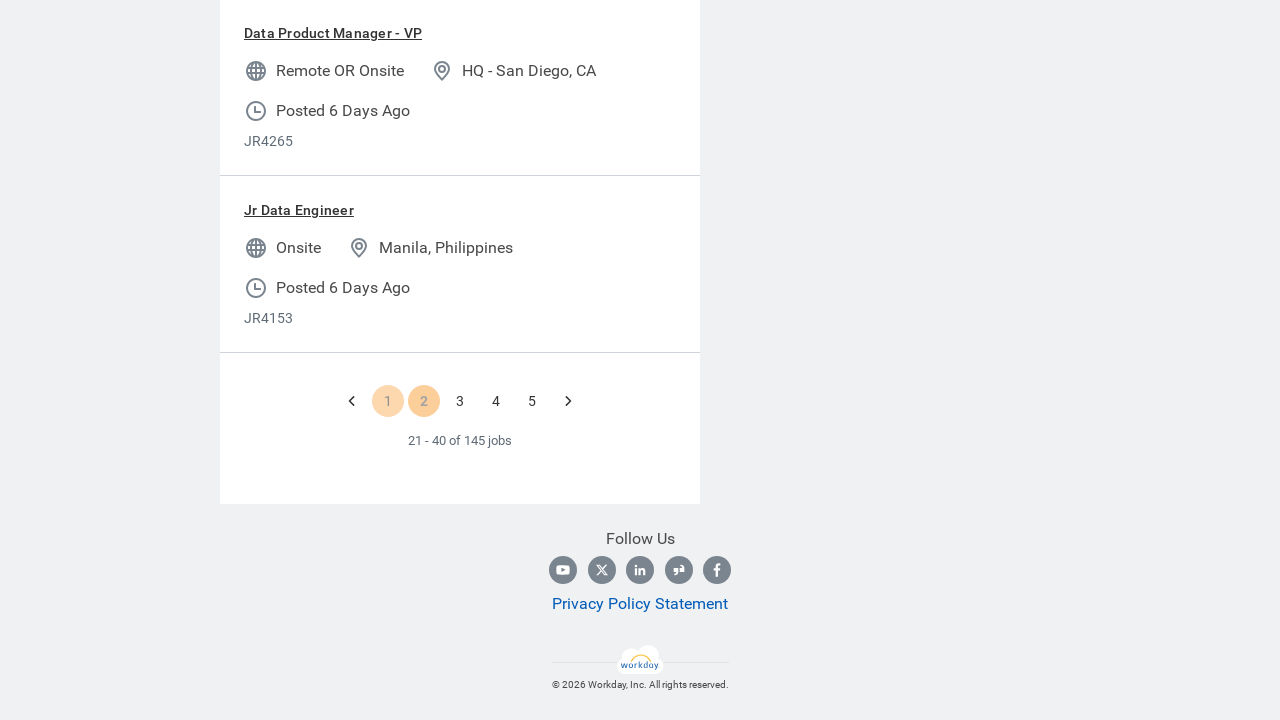

Waited 2 seconds for click action to complete
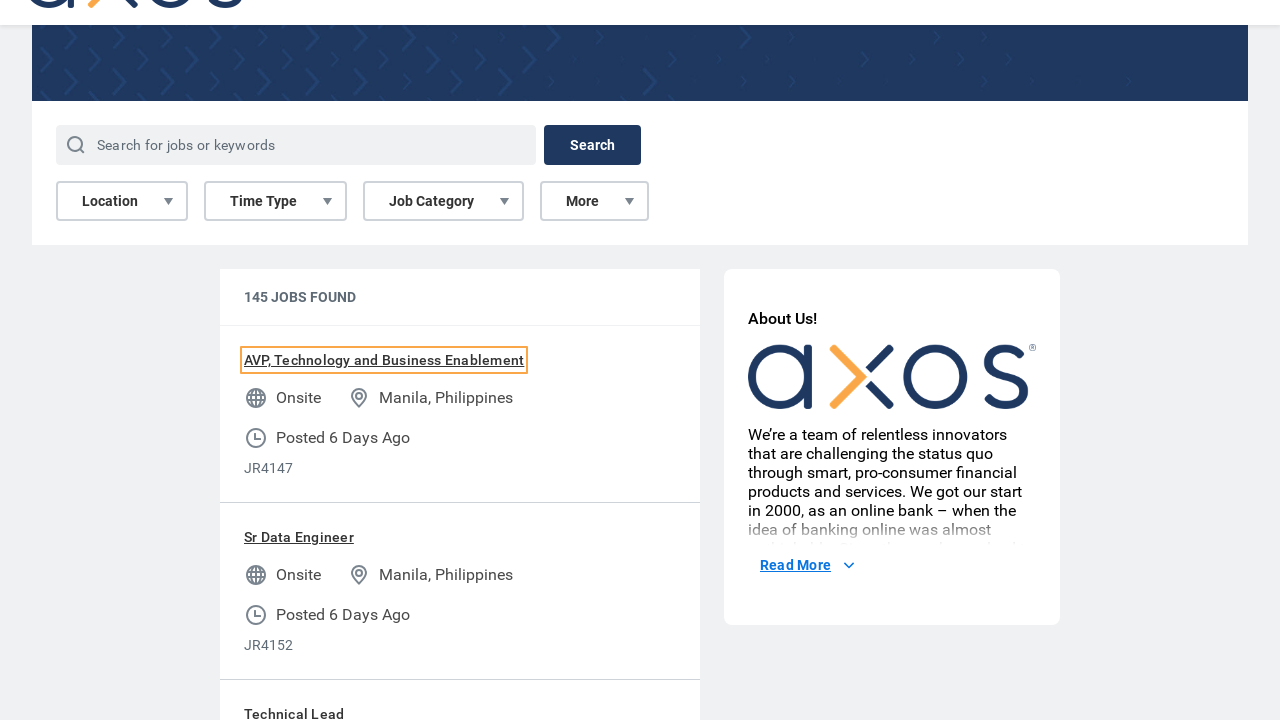

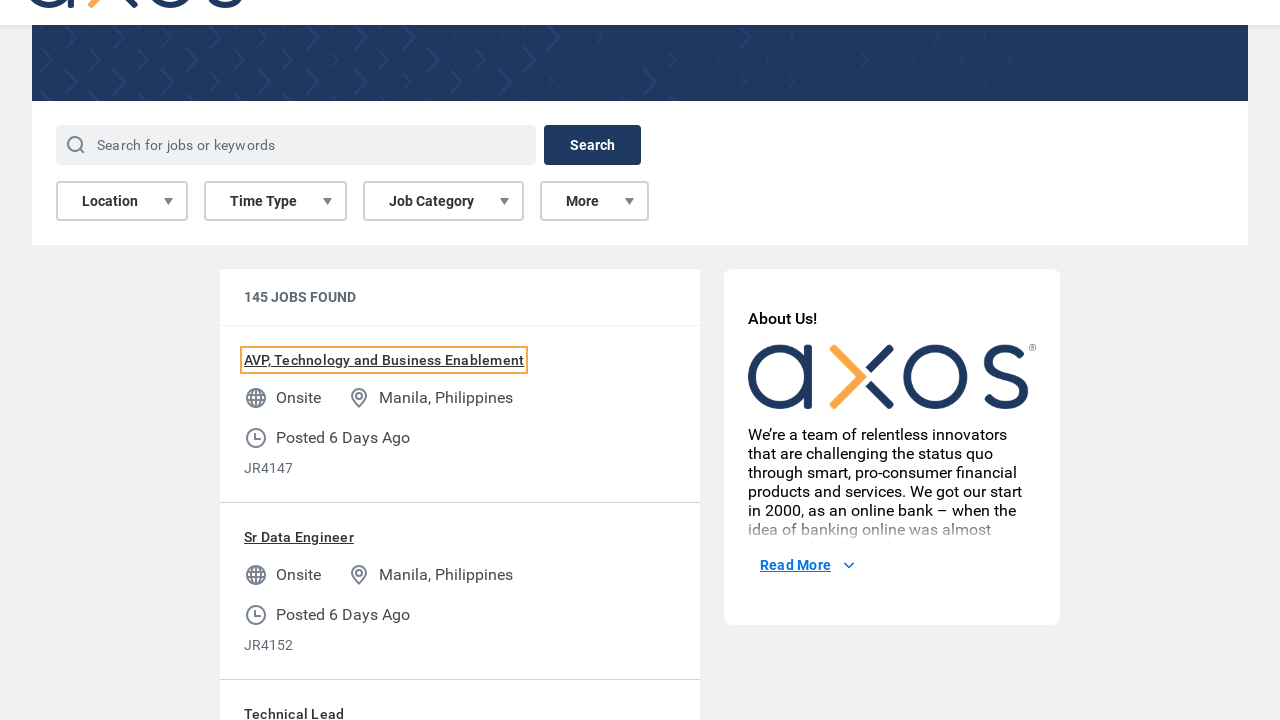